Clicks on the second accordion item to expand it

Starting URL: https://magstrong07.github.io/admiral-react-test/#/accordion

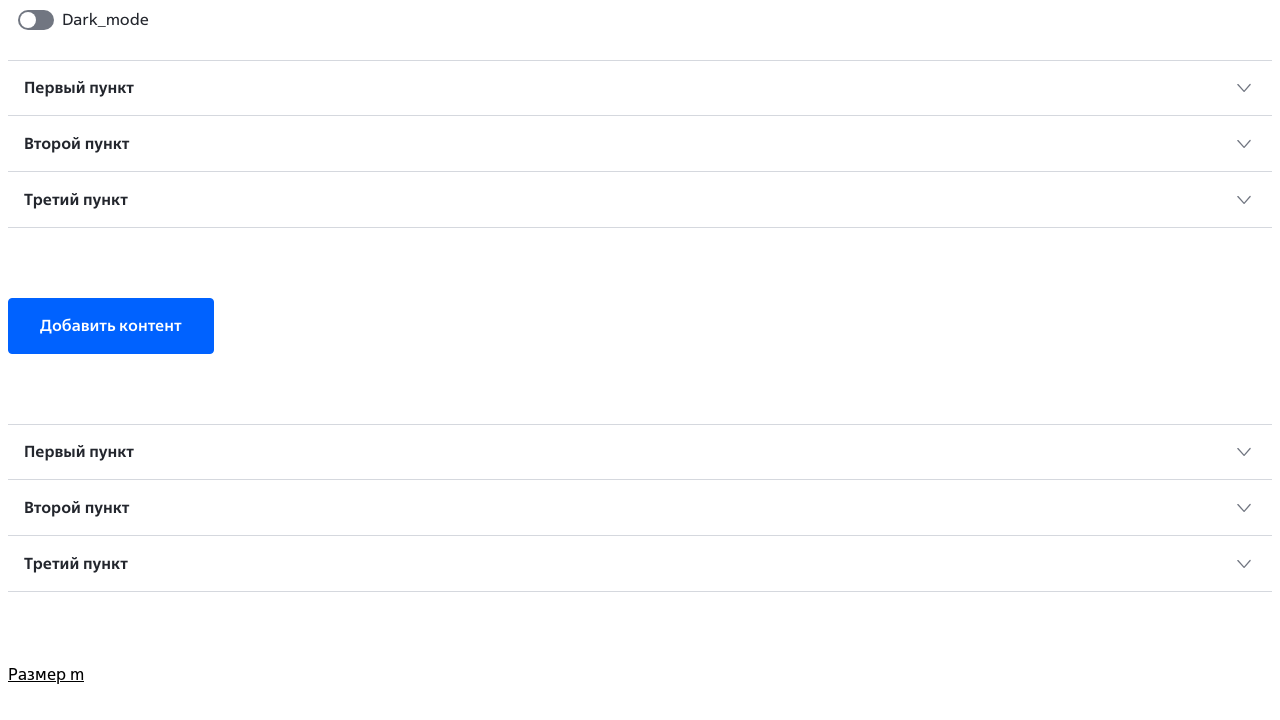

Clicked on the second accordion item (Второй пункт) at (640, 144) on button[role="button"]:has-text("Второй пункт")
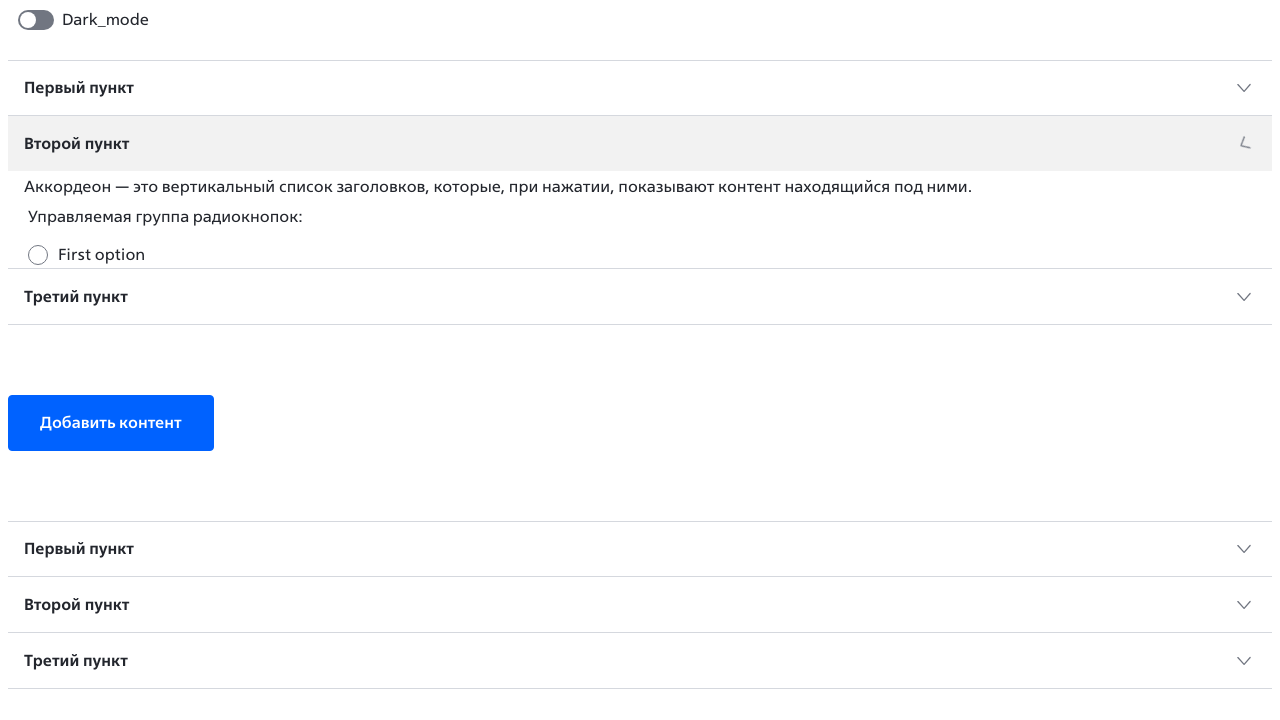

Waited 250ms for accordion animation to complete
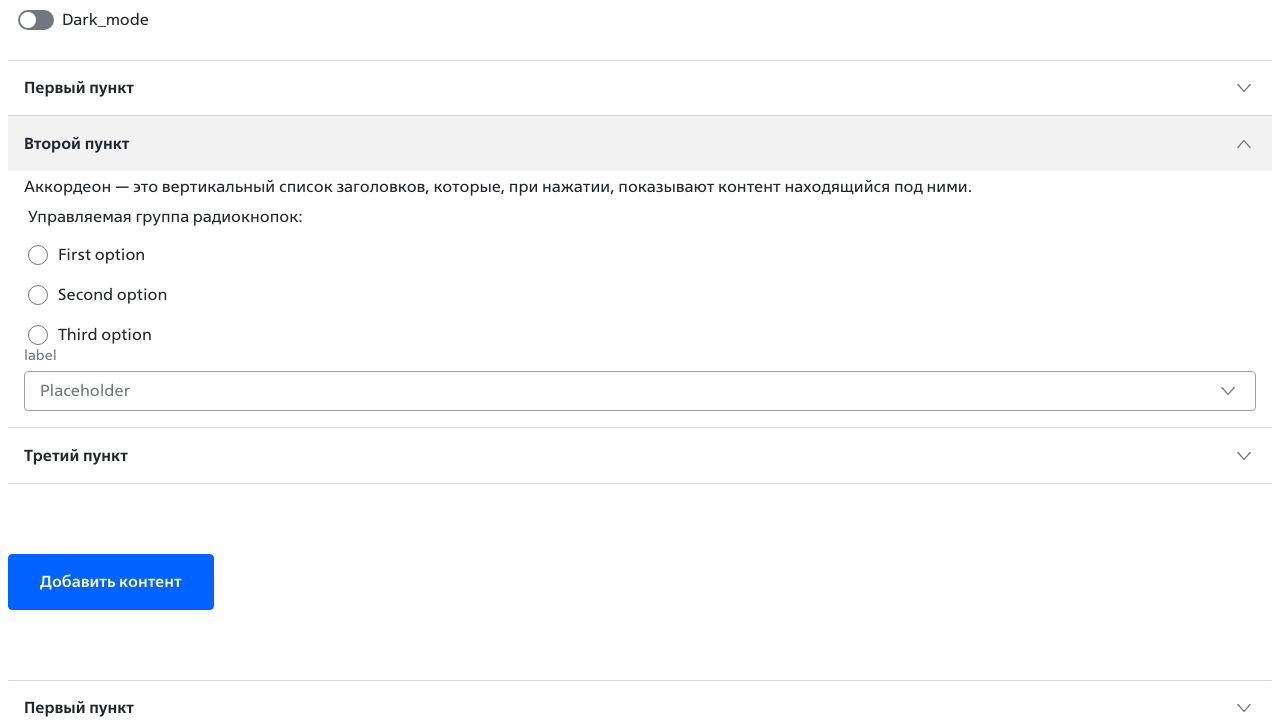

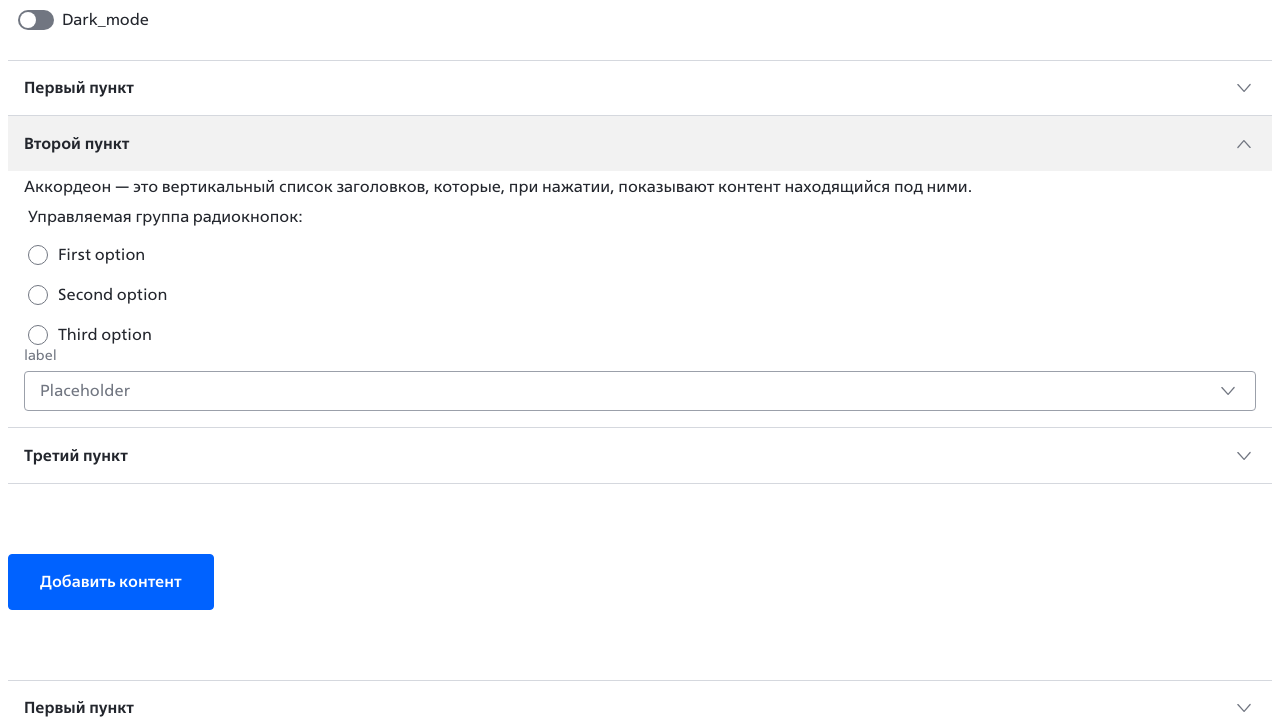